Tests right-click (context click) action by right-clicking the "Right Click Me" button

Starting URL: https://demoqa.com/buttons

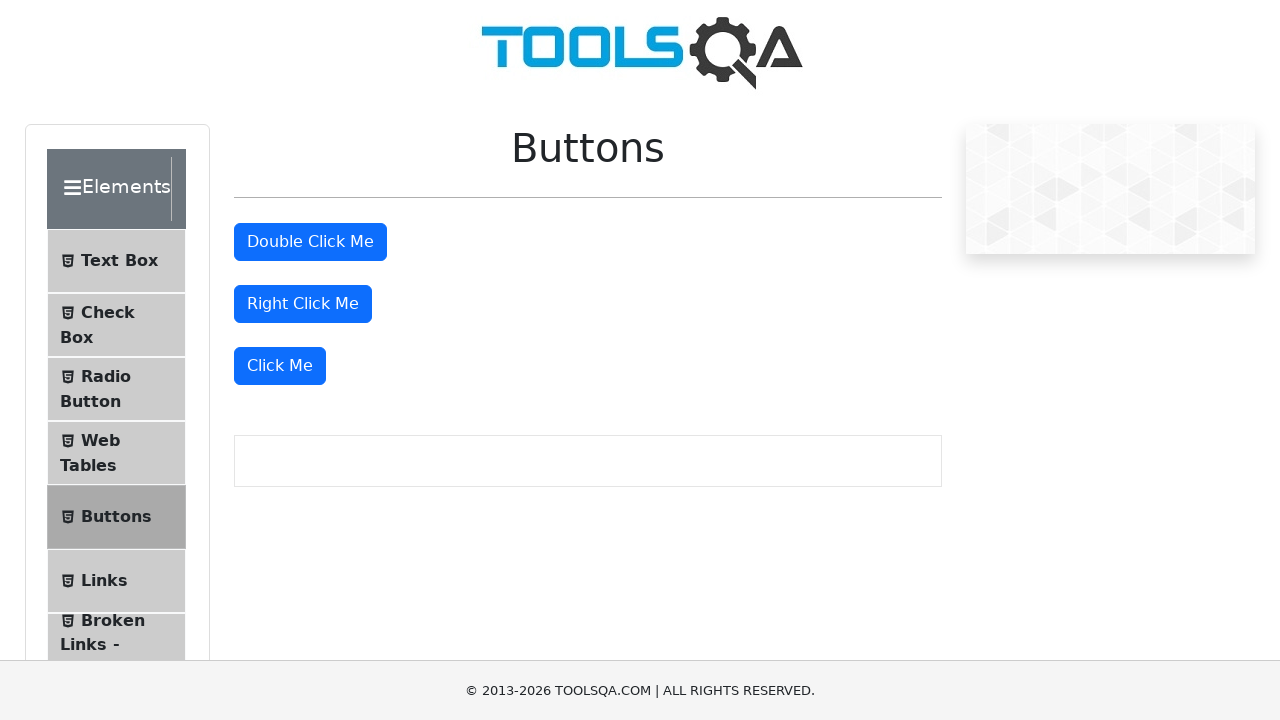

Right Click Me button is visible
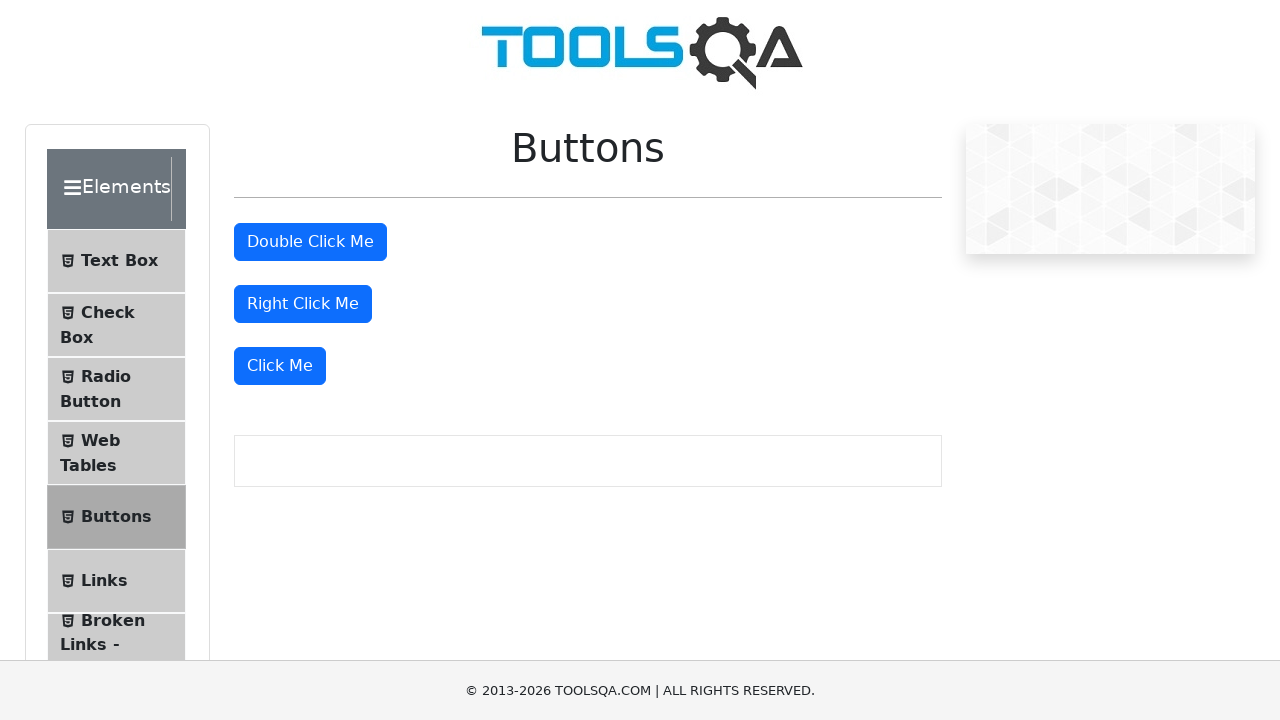

Right-clicked the Right Click Me button at (303, 304) on #rightClickBtn
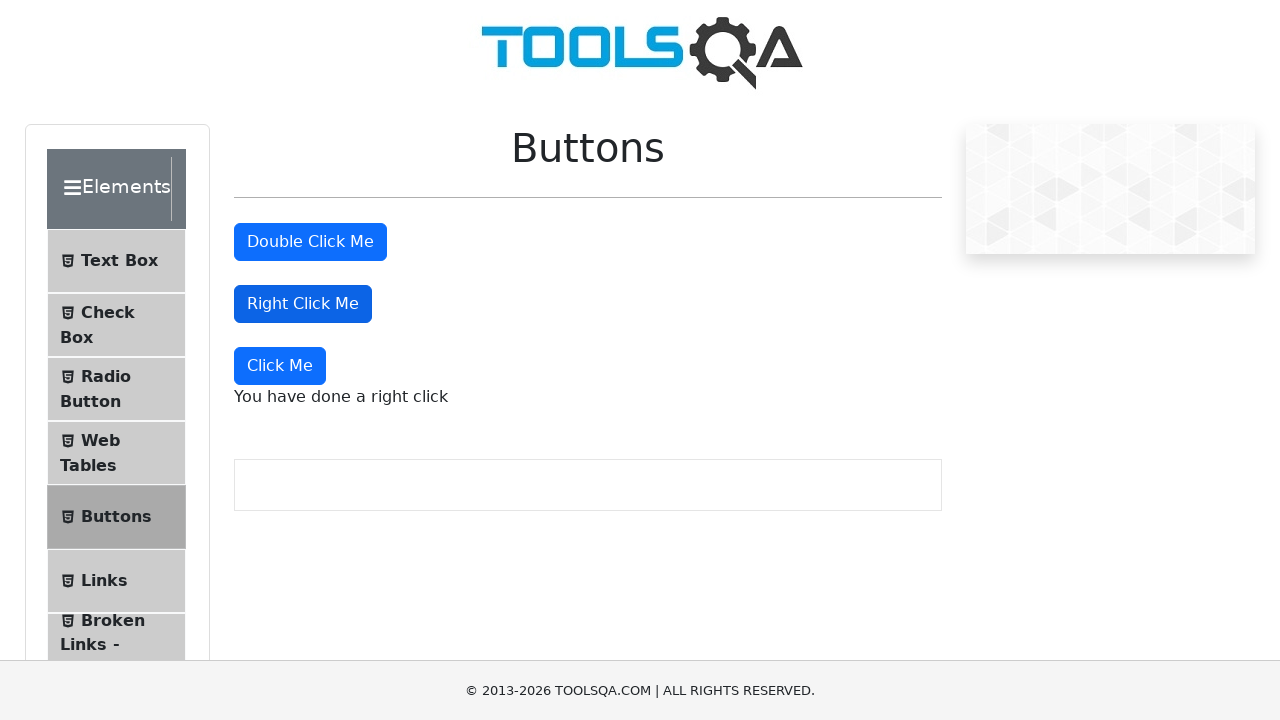

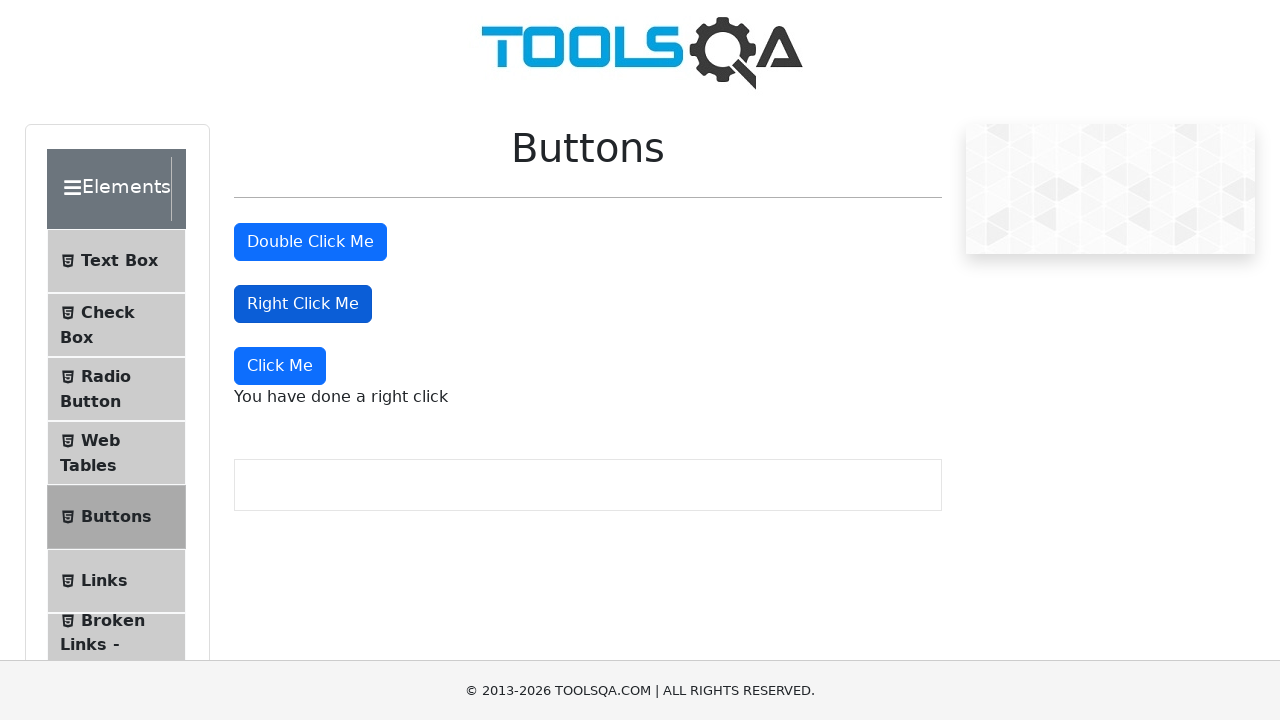